Tests partial link text locator by navigating to OrangeHRM page and clicking on a link that contains "OrangeHRM" text

Starting URL: https://opensource-demo.orangehrmlive.com/web/index.php/auth/login

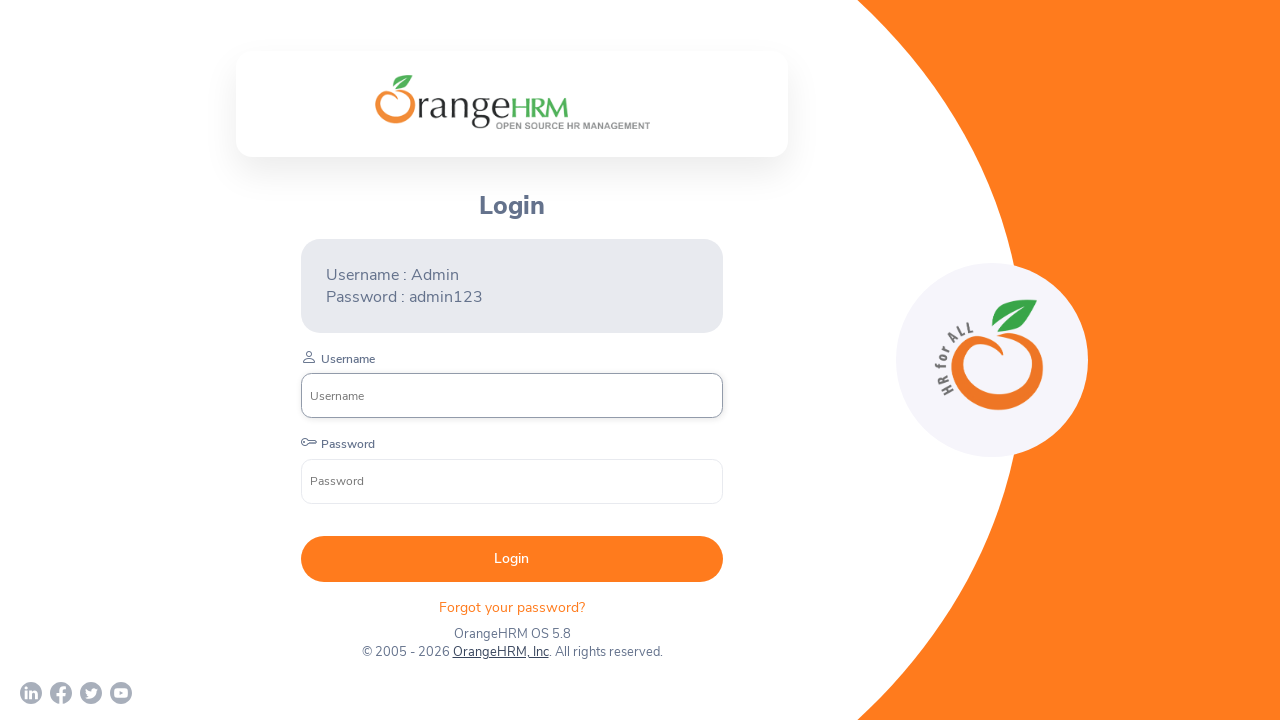

Waited for page to load - networkidle state reached
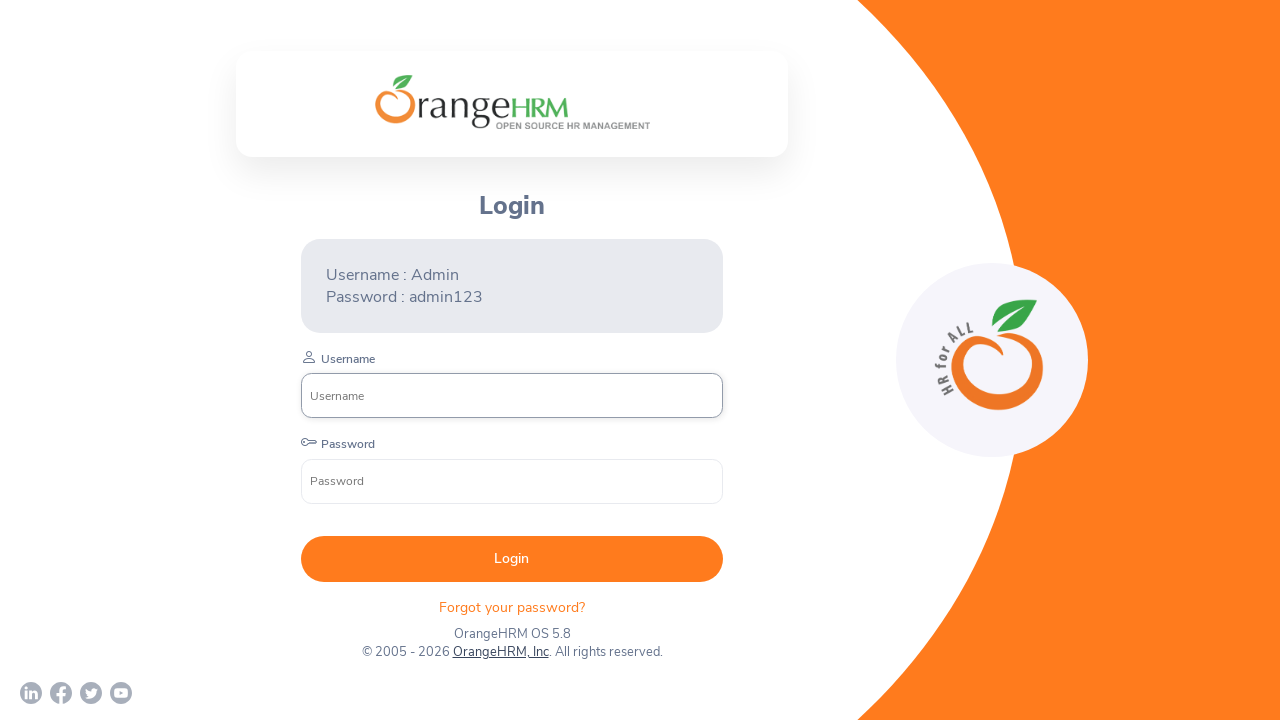

Clicked on link containing 'OrangeHRM' text at (500, 652) on a:has-text('OrangeHRM')
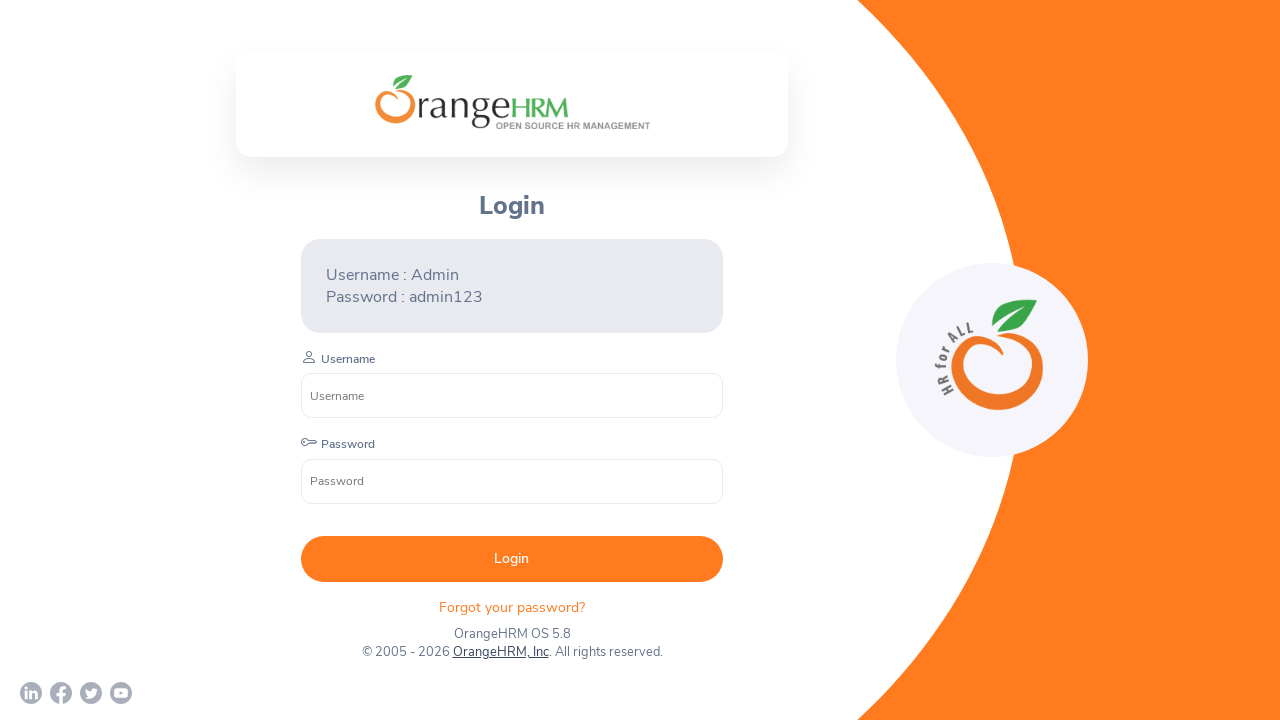

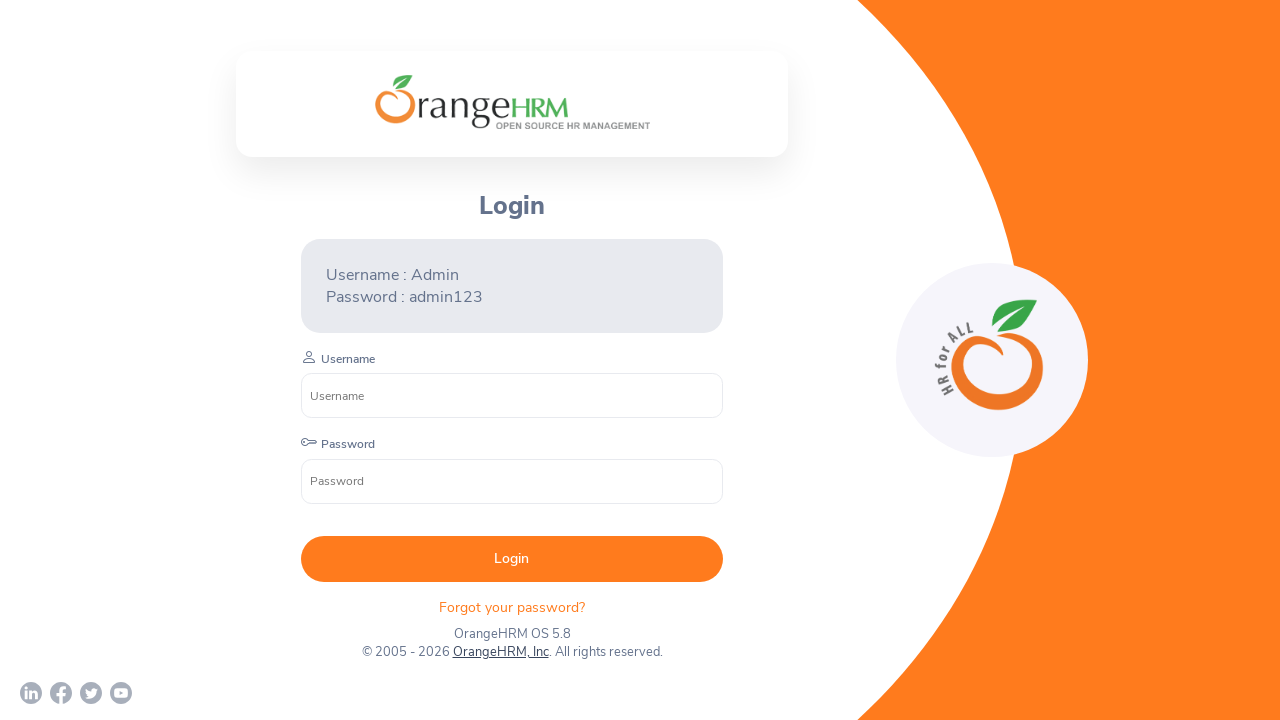